Tests the login error message functionality by entering incorrect credentials and verifying that the appropriate error message "Incorrect login or password" is displayed.

Starting URL: https://login1.nextbasecrm.com/

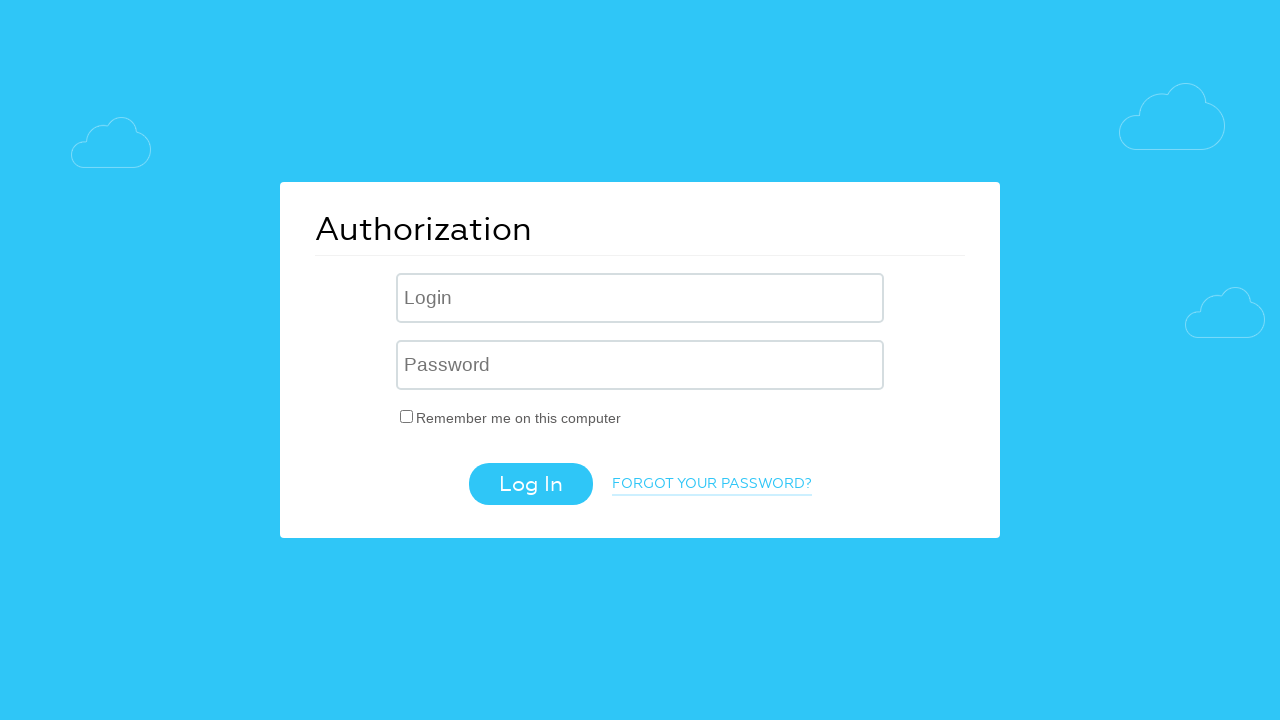

Filled login field with incorrect username 'incorrect' on input.login-inp
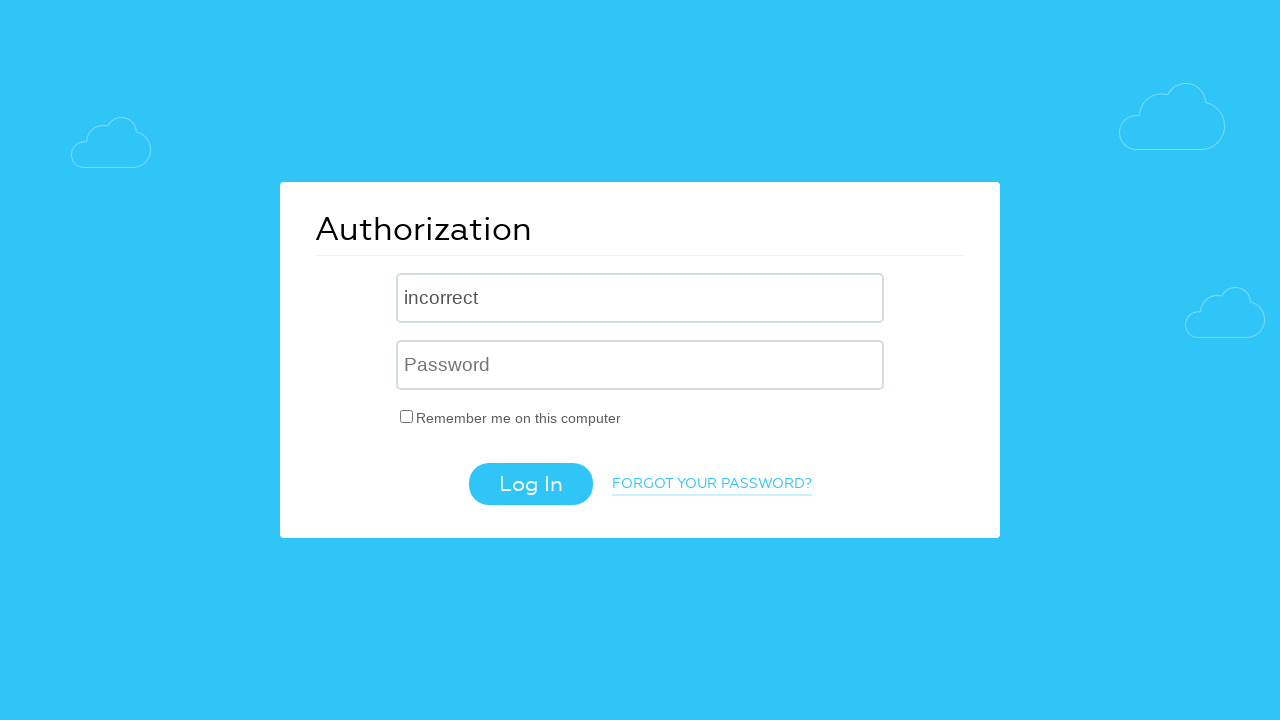

Filled password field with incorrect password 'incorrect' on input[name='USER_PASSWORD']
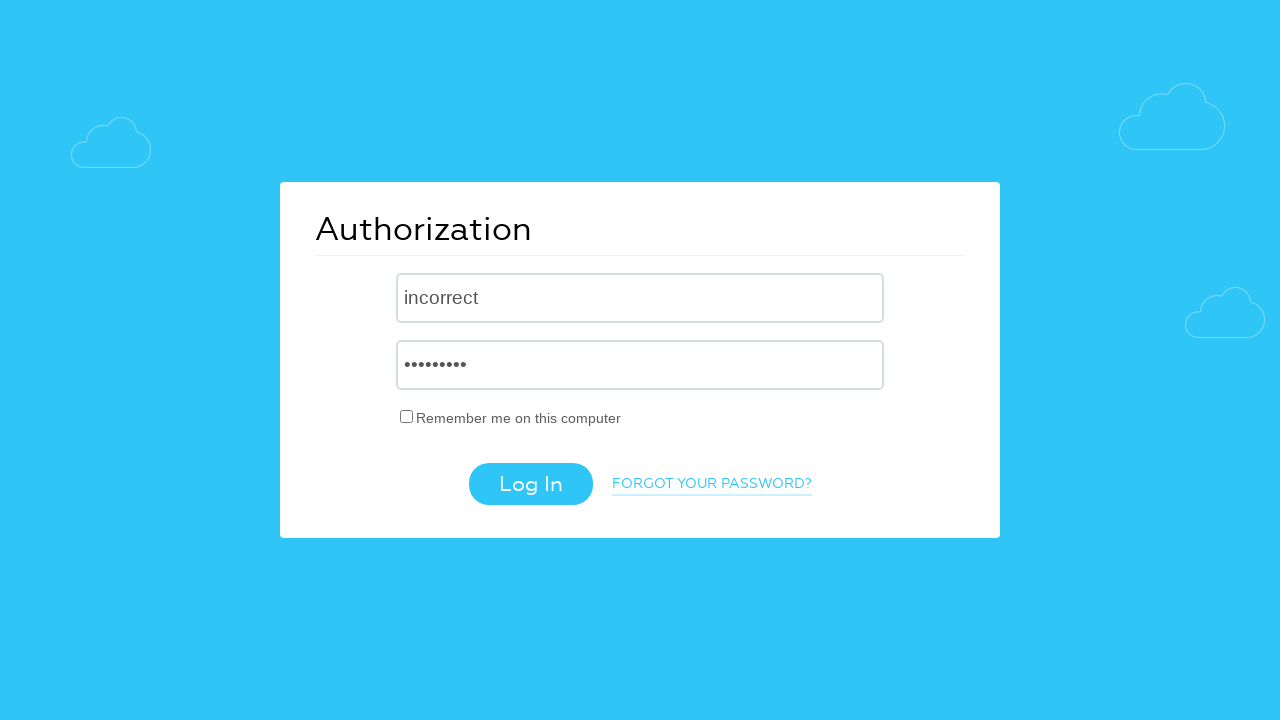

Clicked login button to submit incorrect credentials at (530, 484) on .login-btn
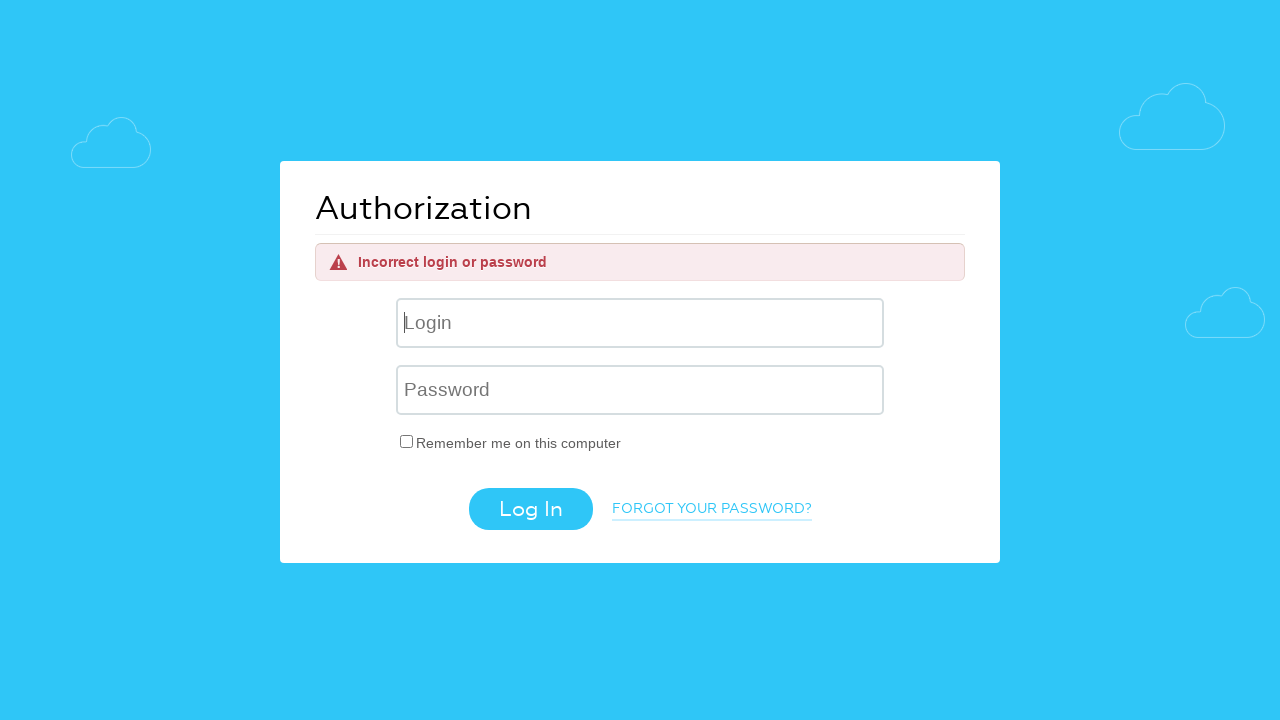

Error message element appeared on the page
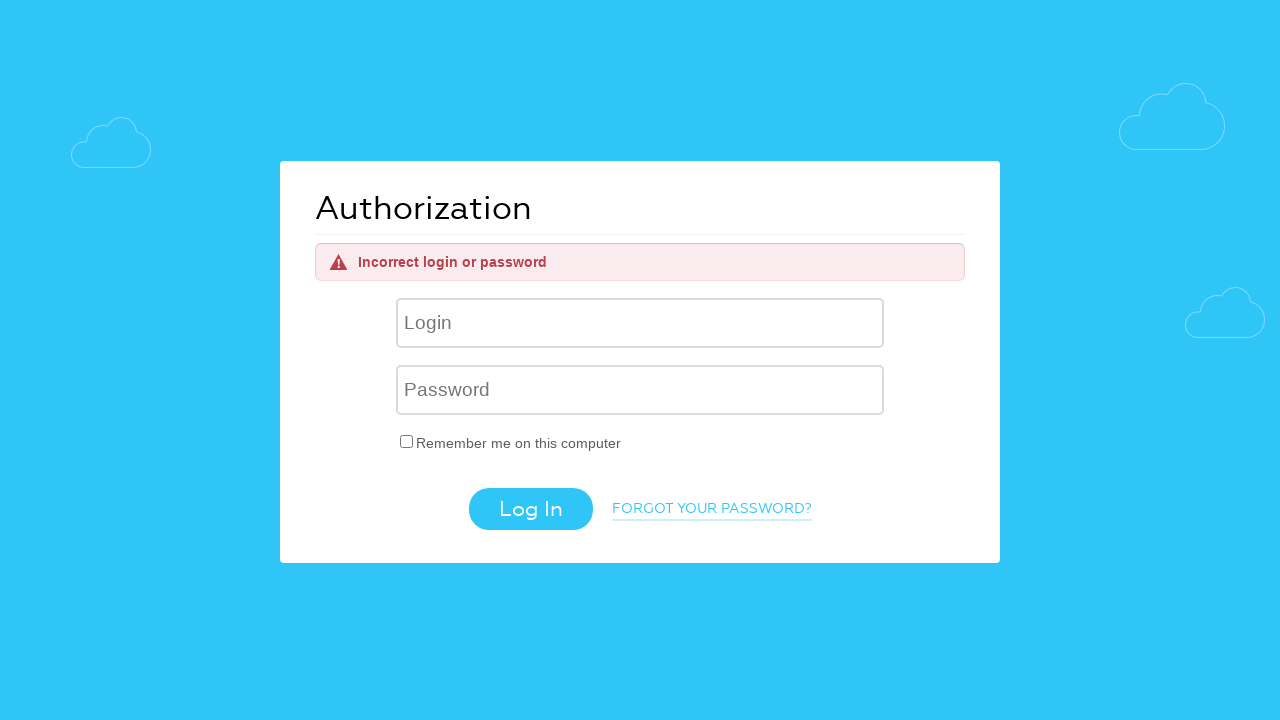

Retrieved error message text: 'Incorrect login or password'
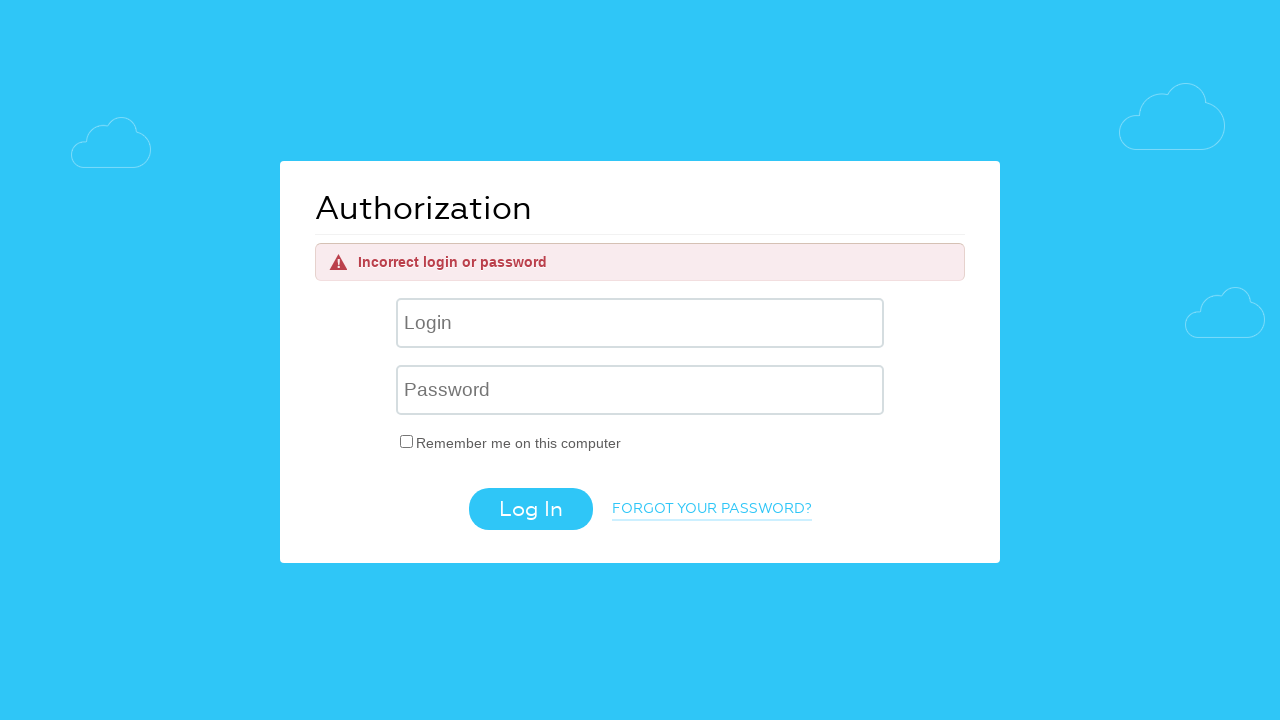

Verified error message matches expected text 'Incorrect login or password'
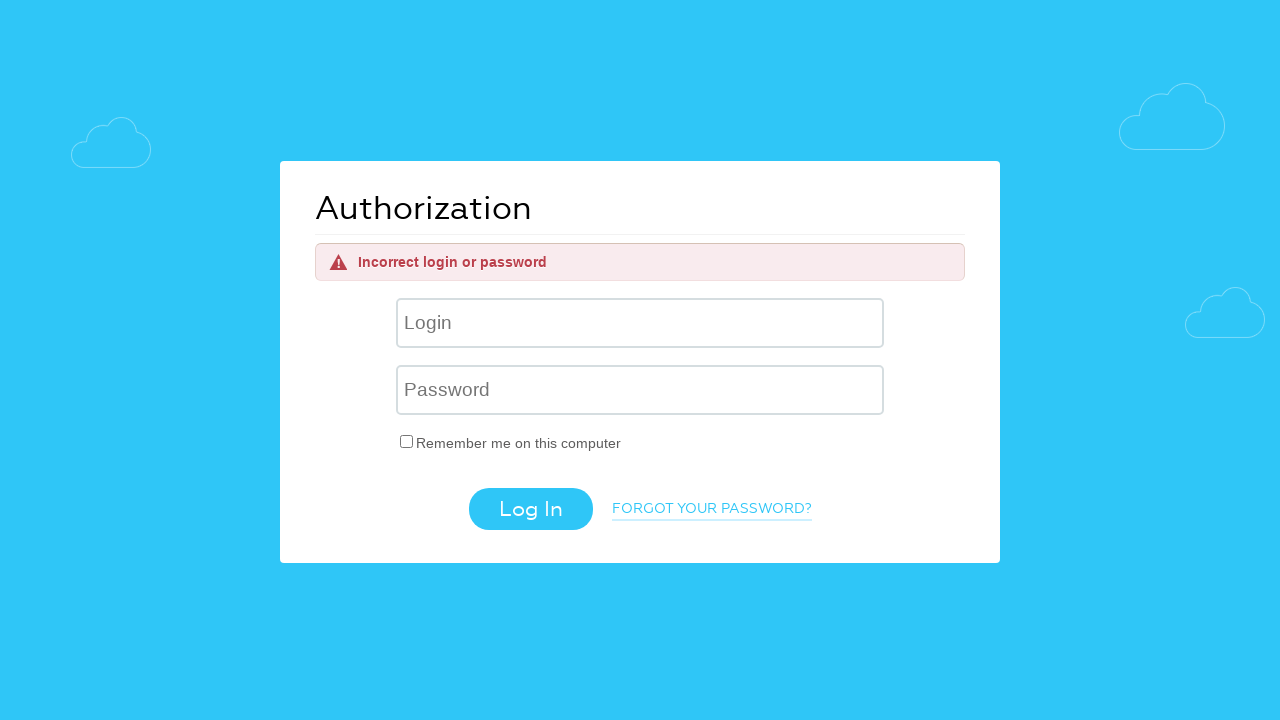

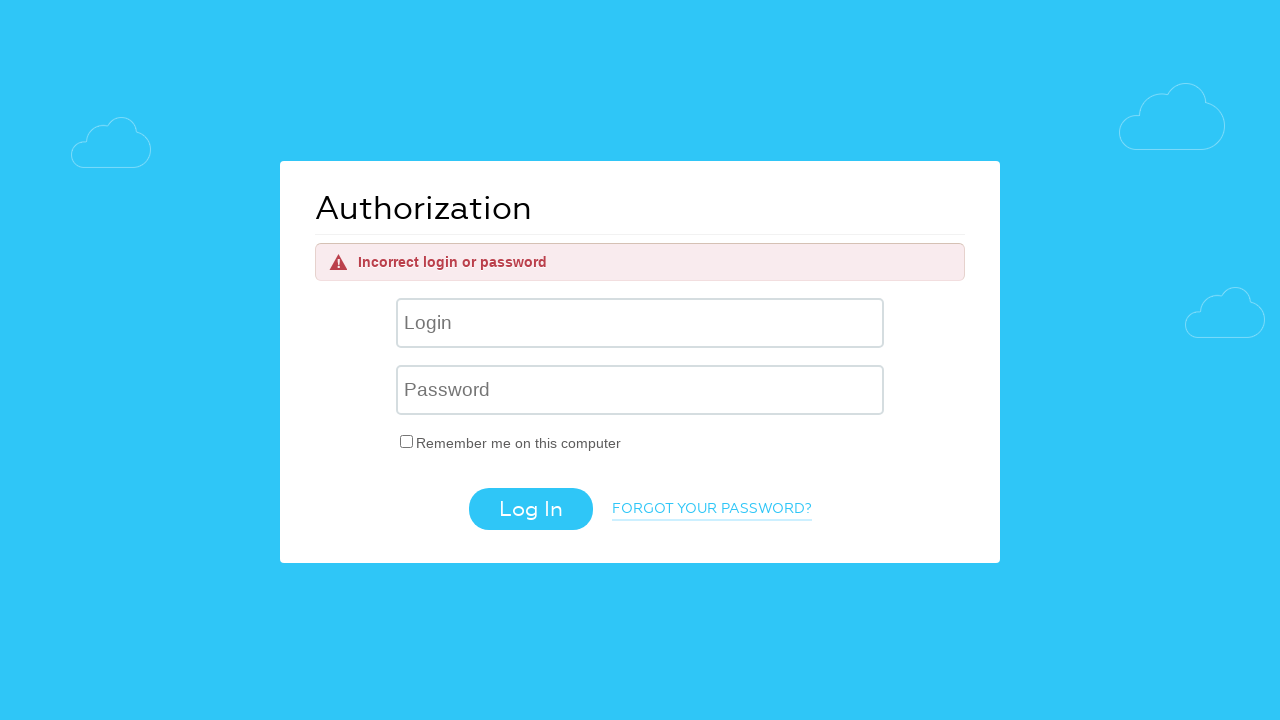